Tests the year dropdown on a registration page by selecting different year values using various selection methods (by value, by index, by visible text) and verifies the dropdown options.

Starting URL: https://demo.automationtesting.in/Register.html

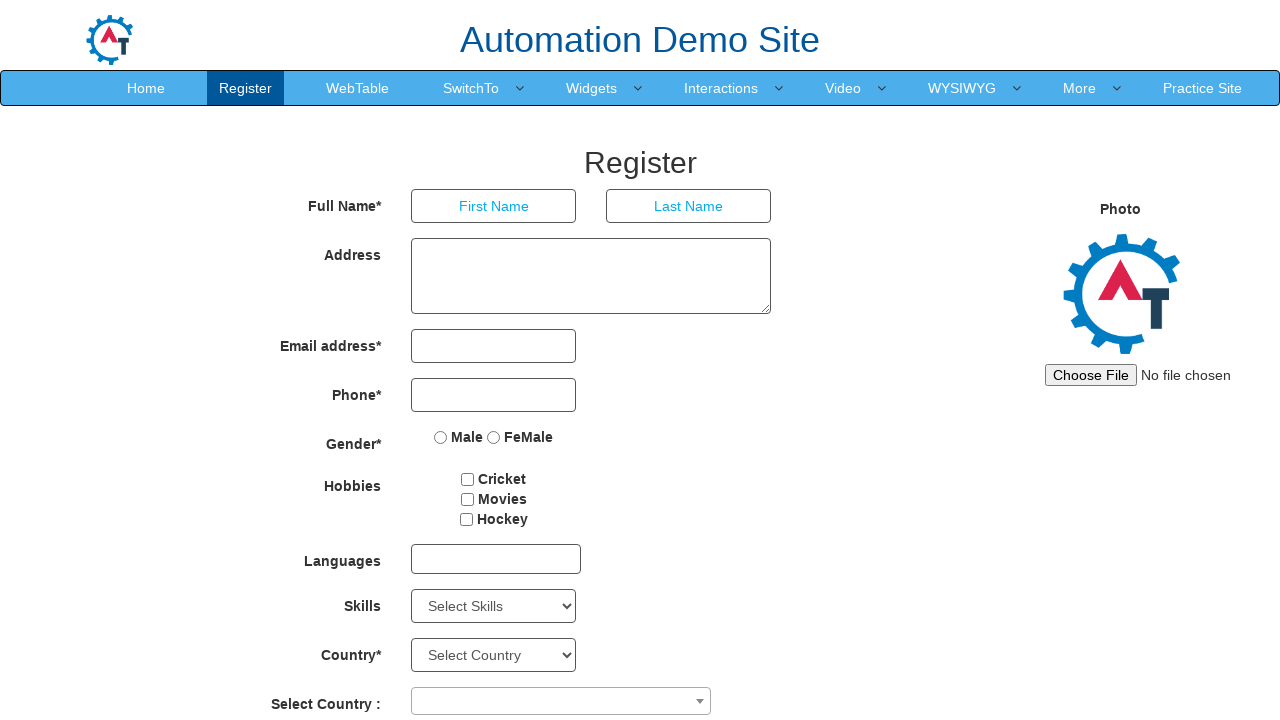

Year dropdown element is visible
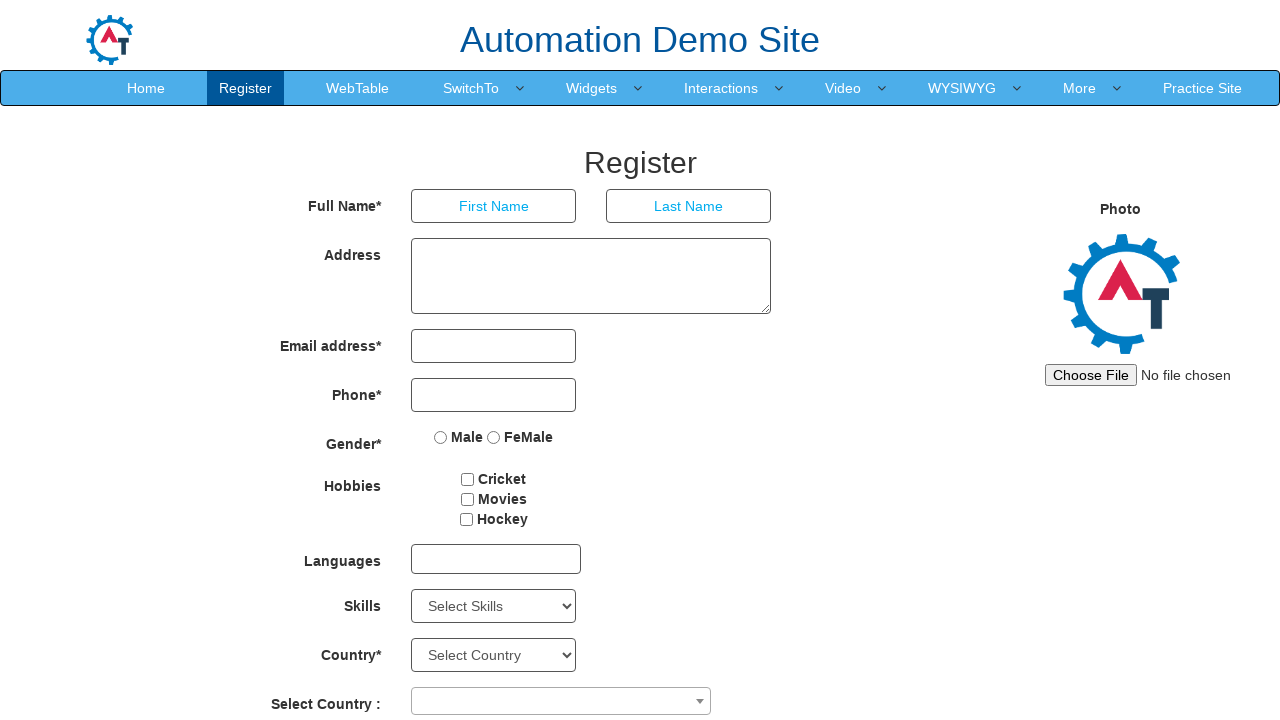

Selected year 1917 by value on #yearbox
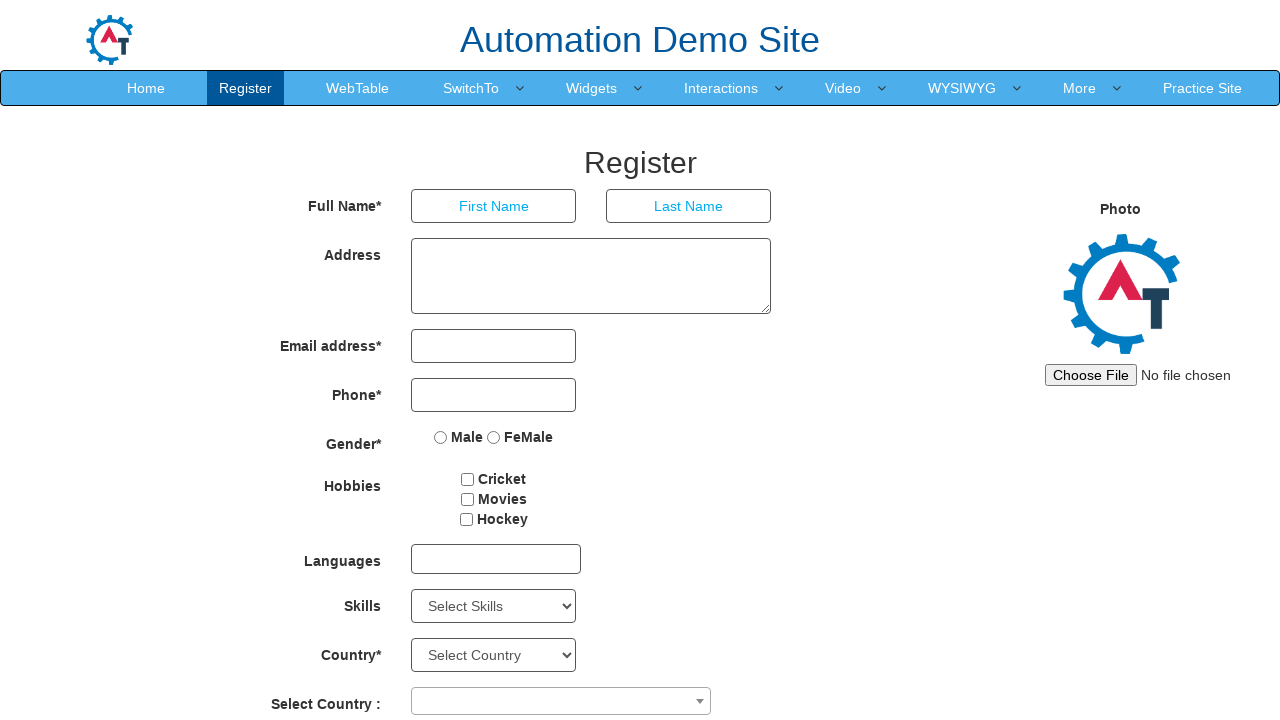

Selected year by index 1 (second option) on #yearbox
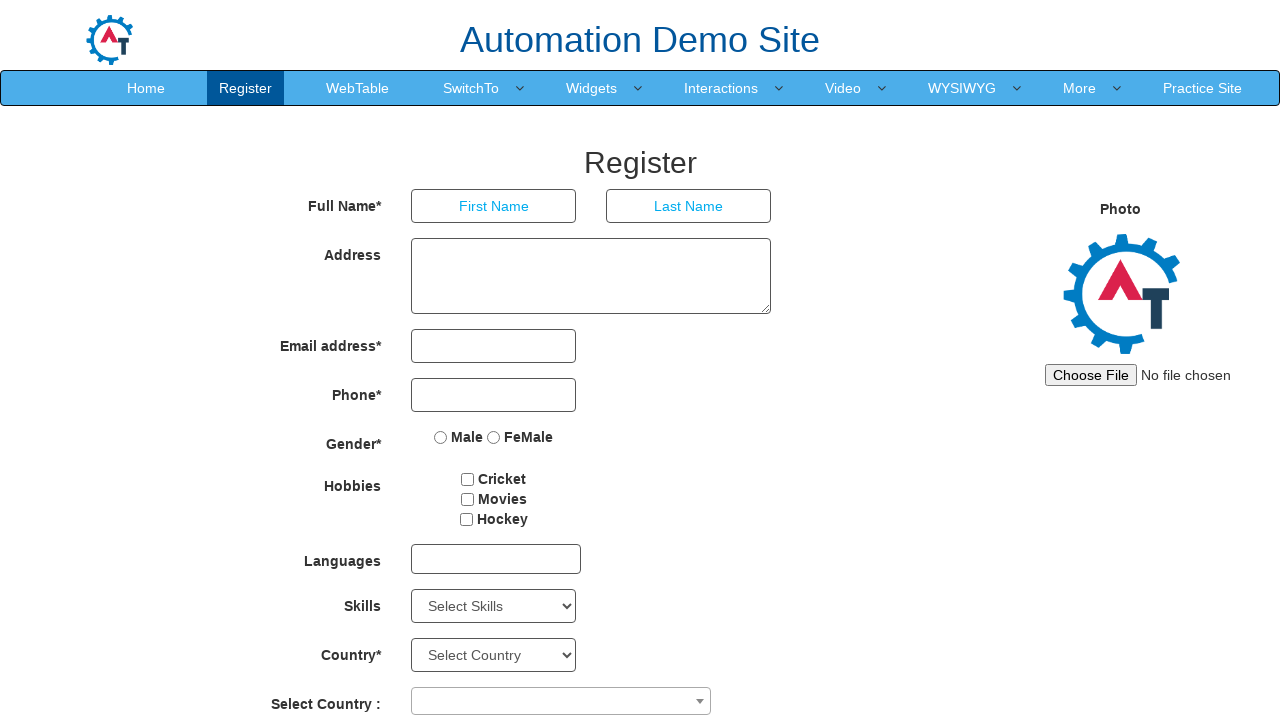

Selected year 1918 by visible text on #yearbox
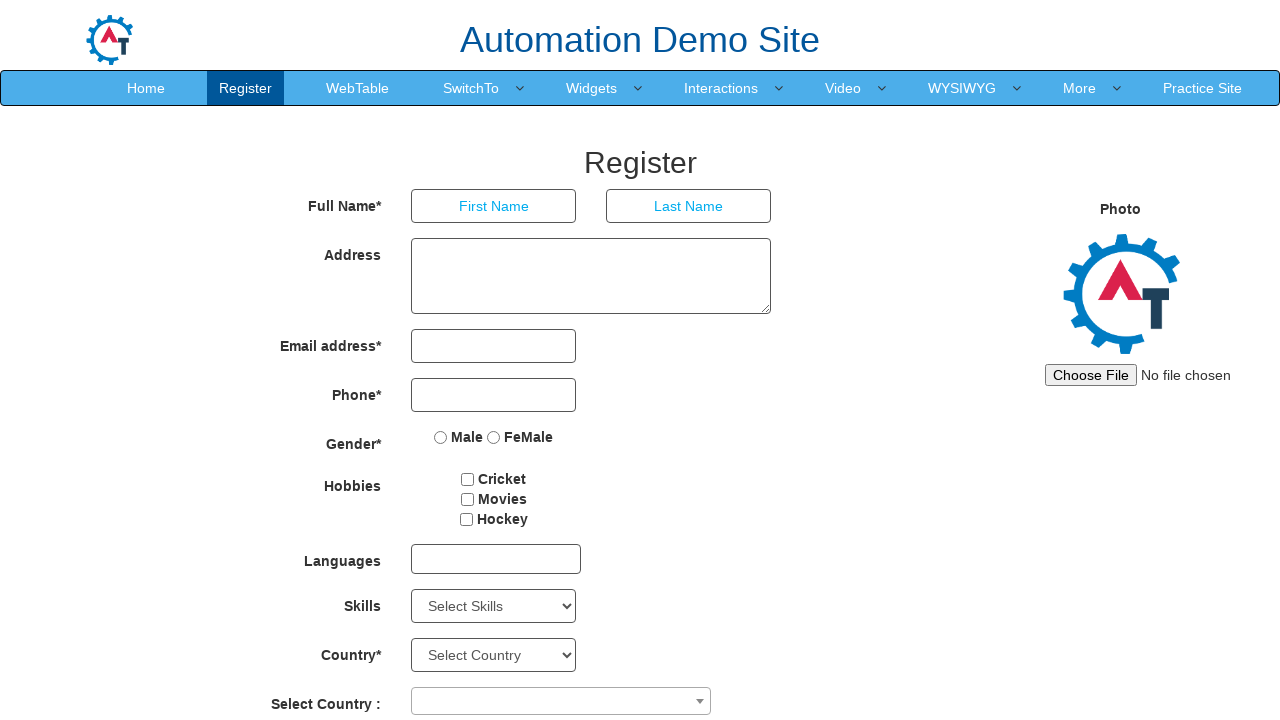

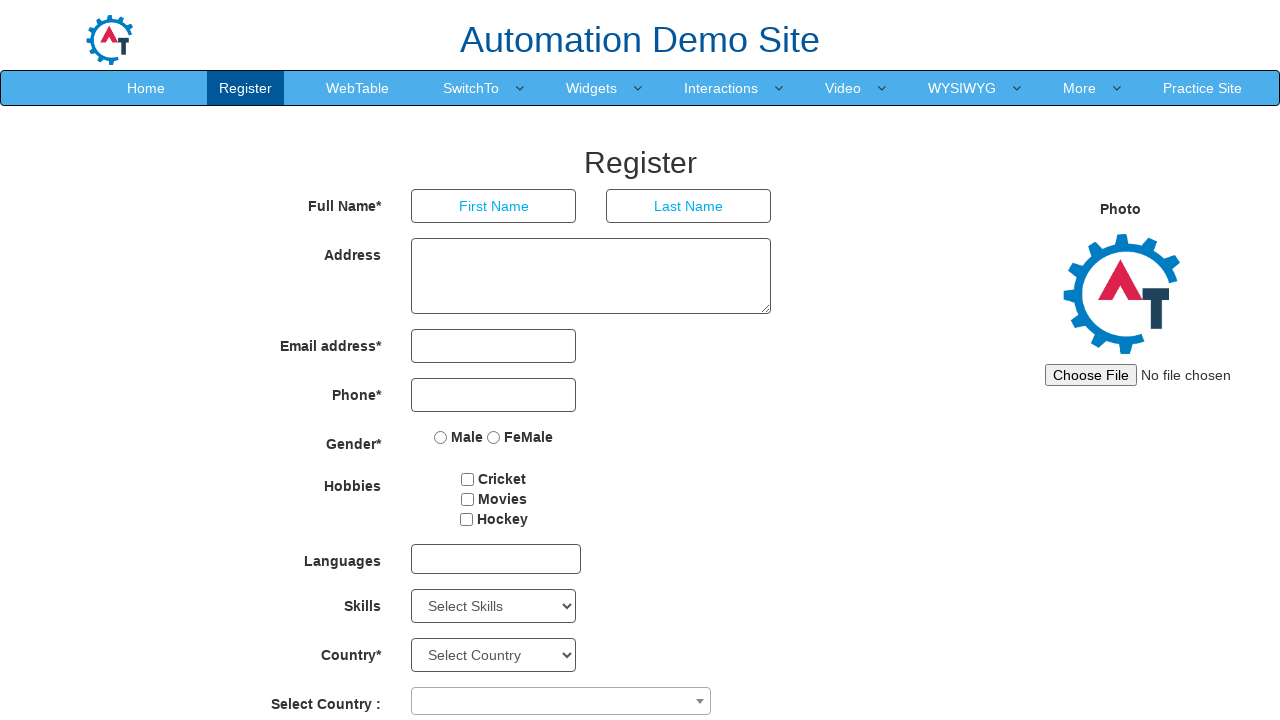